Tests drag and drop functionality by dragging a draggable element onto a droppable target and verifying the text changes from "Drop here" to "Dropped!".

Starting URL: http://jqueryui.com/resources/demos/droppable/default.html

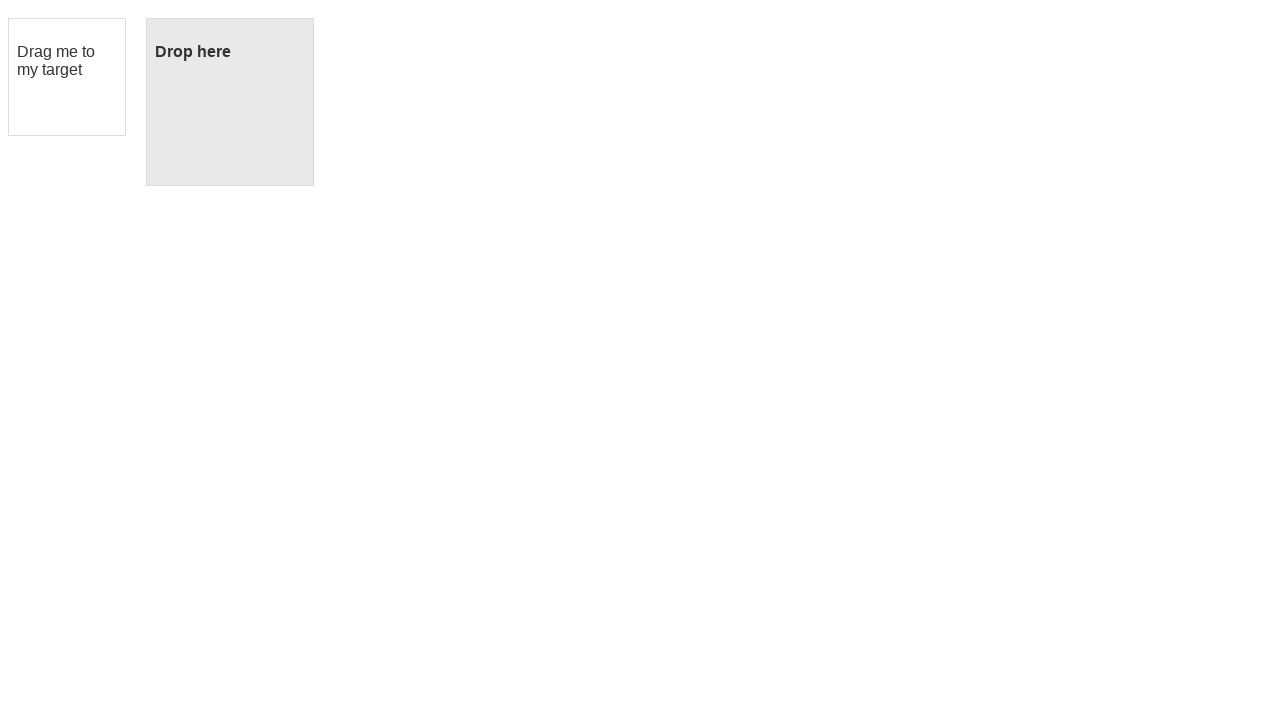

Verified initial drop target text is 'Drop here'
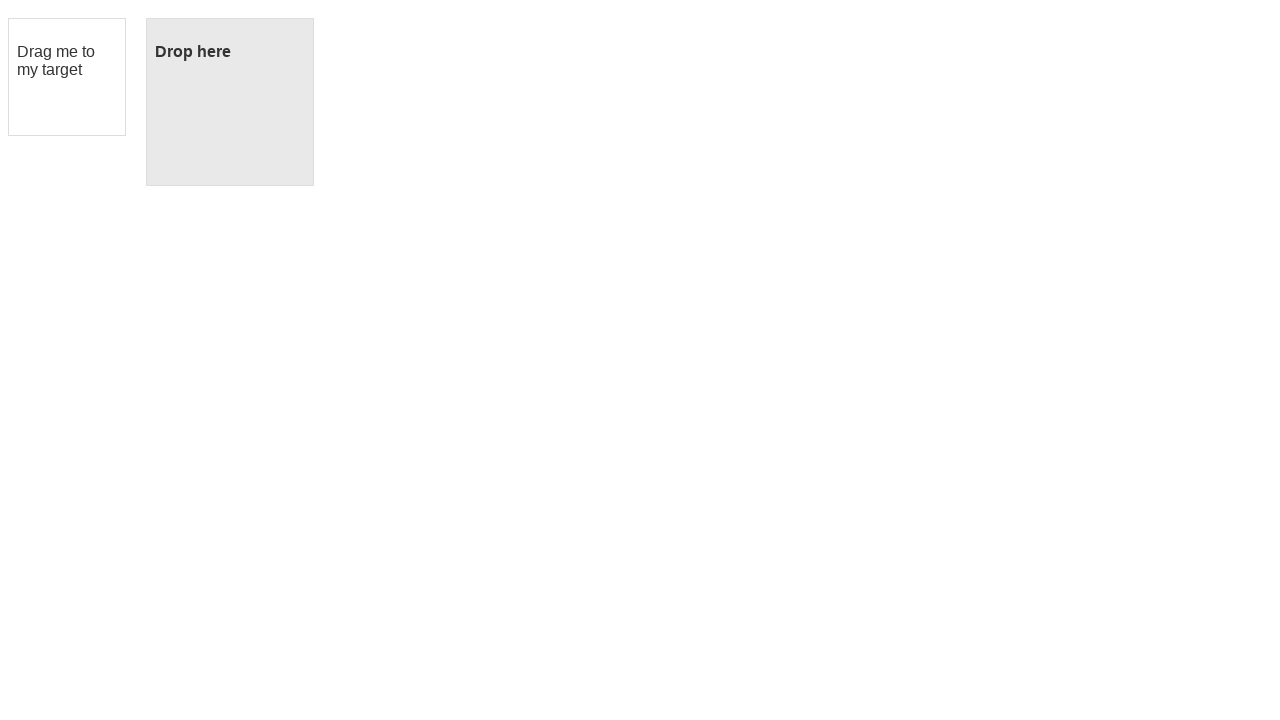

Dragged draggable element onto drop target at (230, 102)
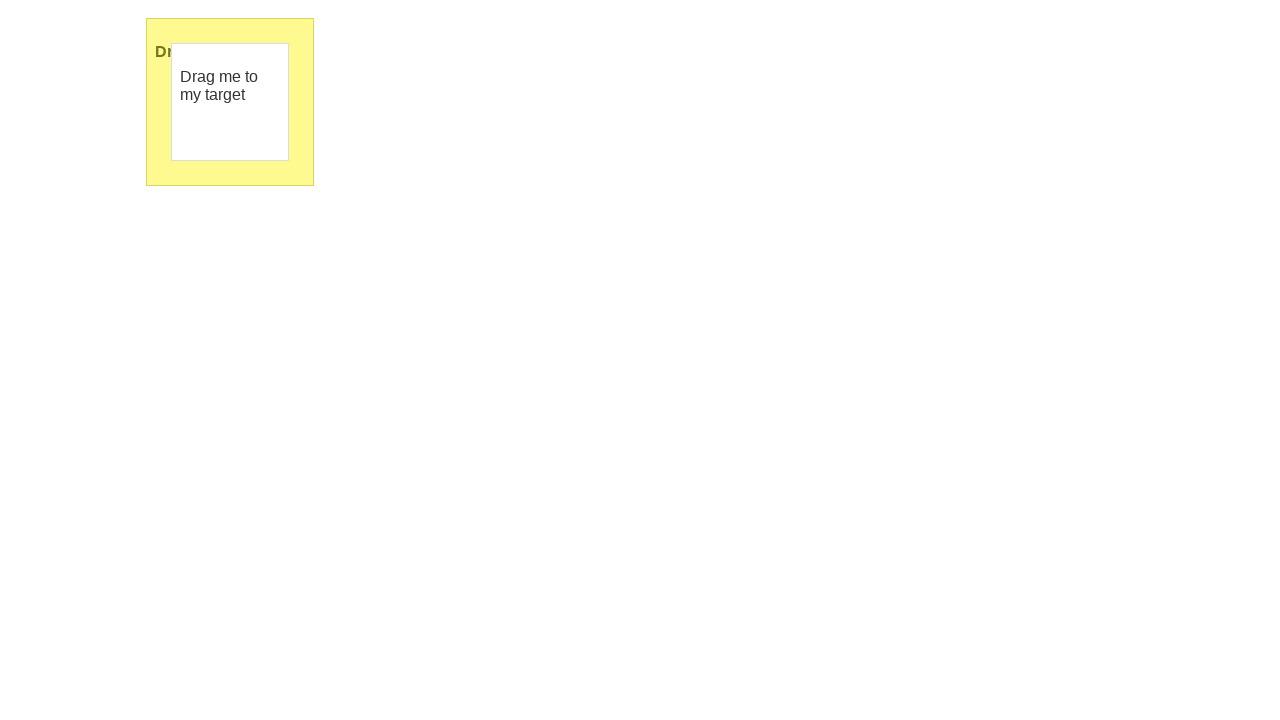

Verified drop target text changed to 'Dropped!'
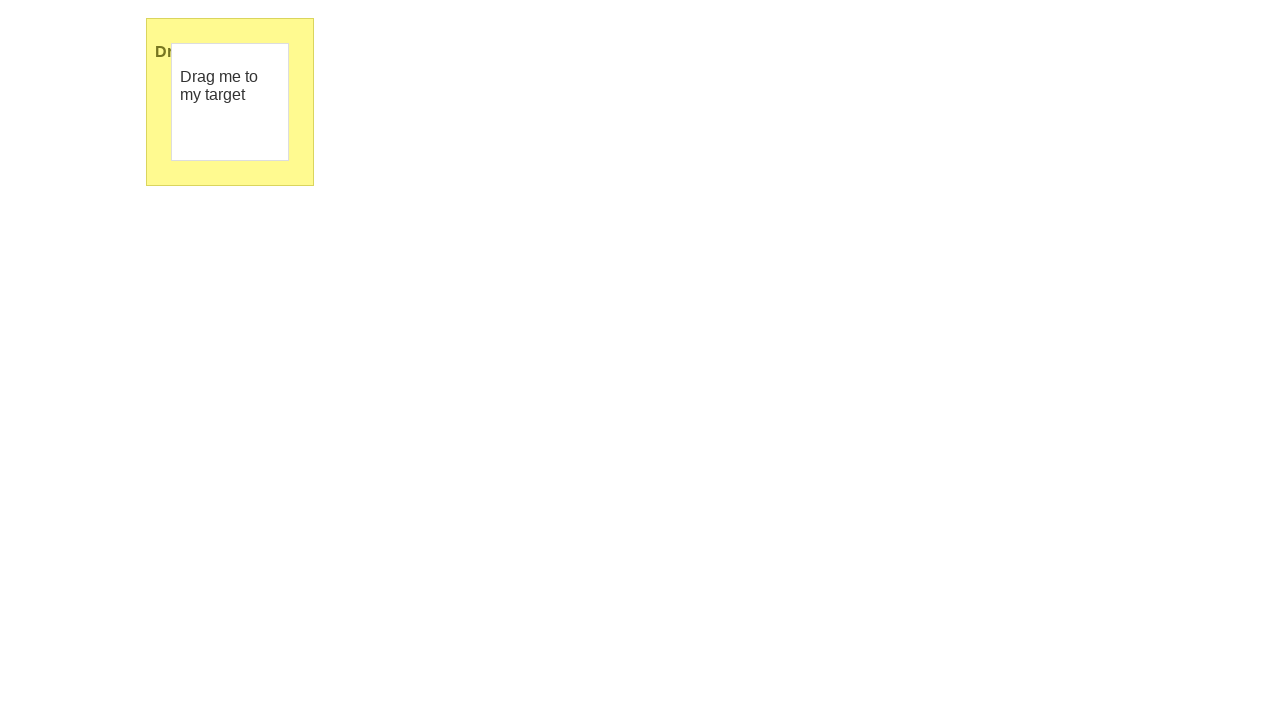

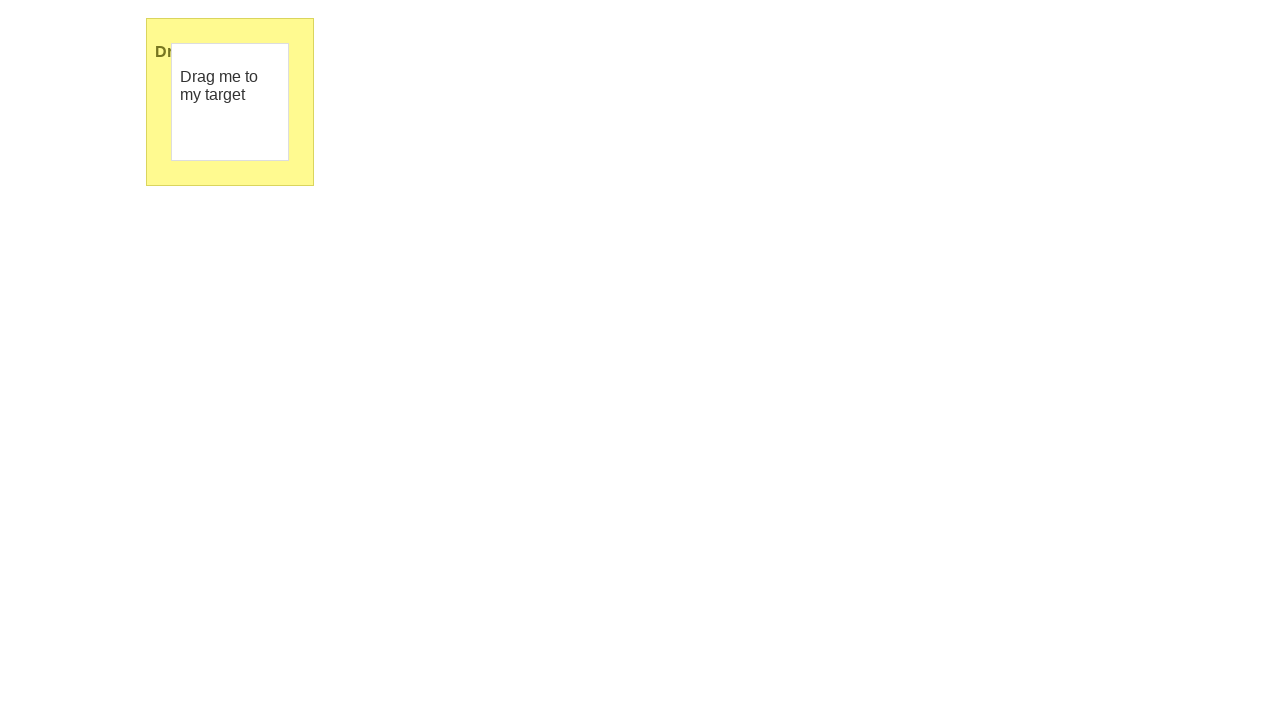